Tests a practice form by filling in name, password, selecting checkboxes (milk and coffee drinks), radio button (yellow color), dropdown (automation: yes), email, and message fields, then submits the form and handles the success alert.

Starting URL: https://practice-automation.com/form-fields/

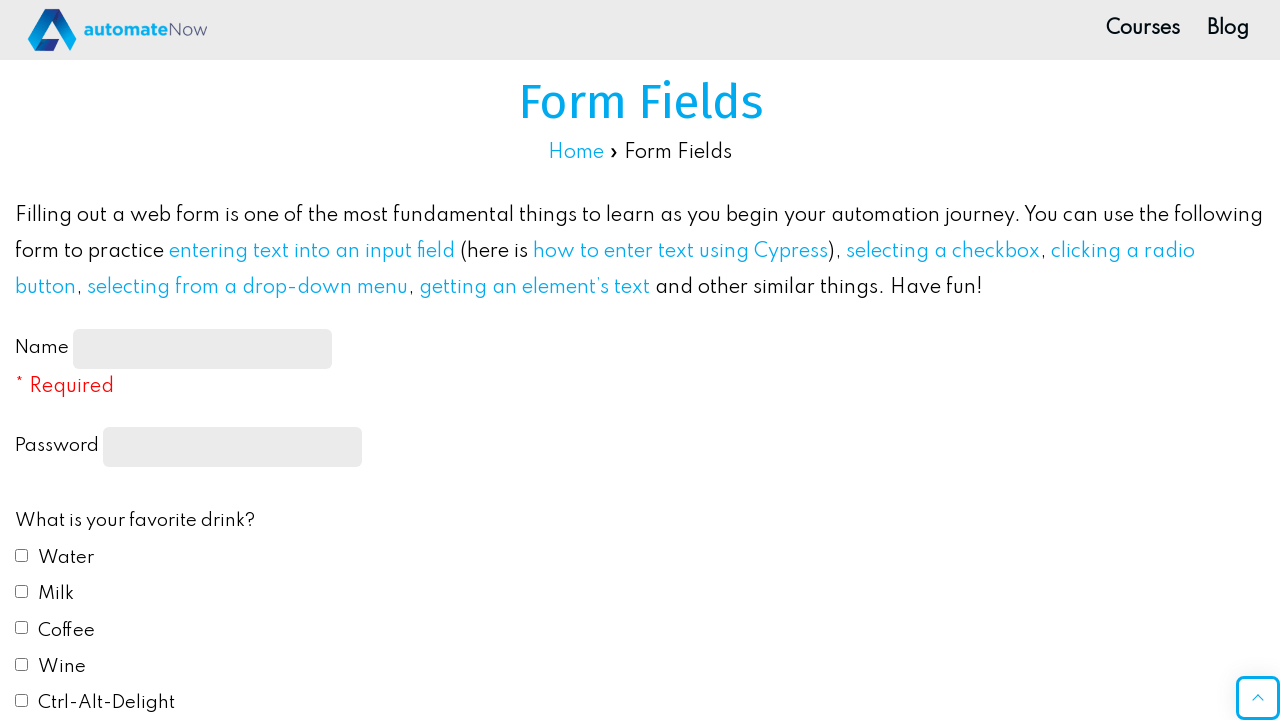

Filled name field with 'Test User' on #name-input
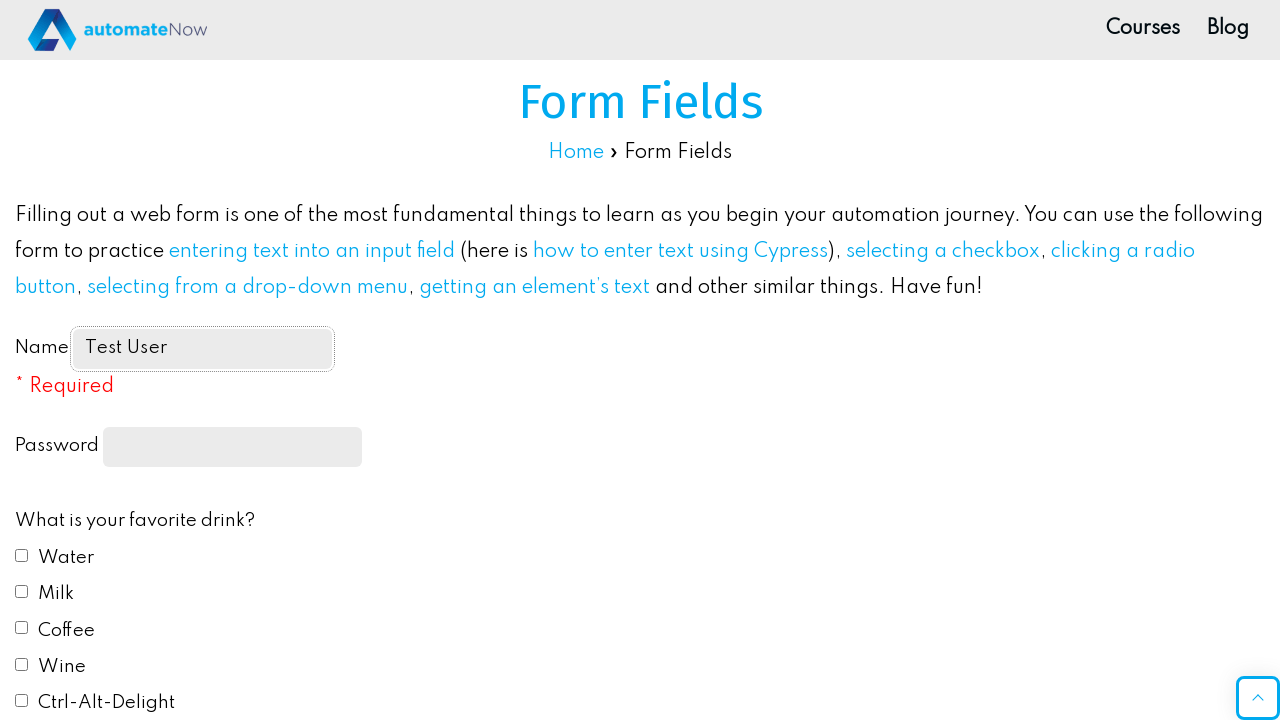

Filled password field with 'SecurePass456' on //label[text()='Password ']/input
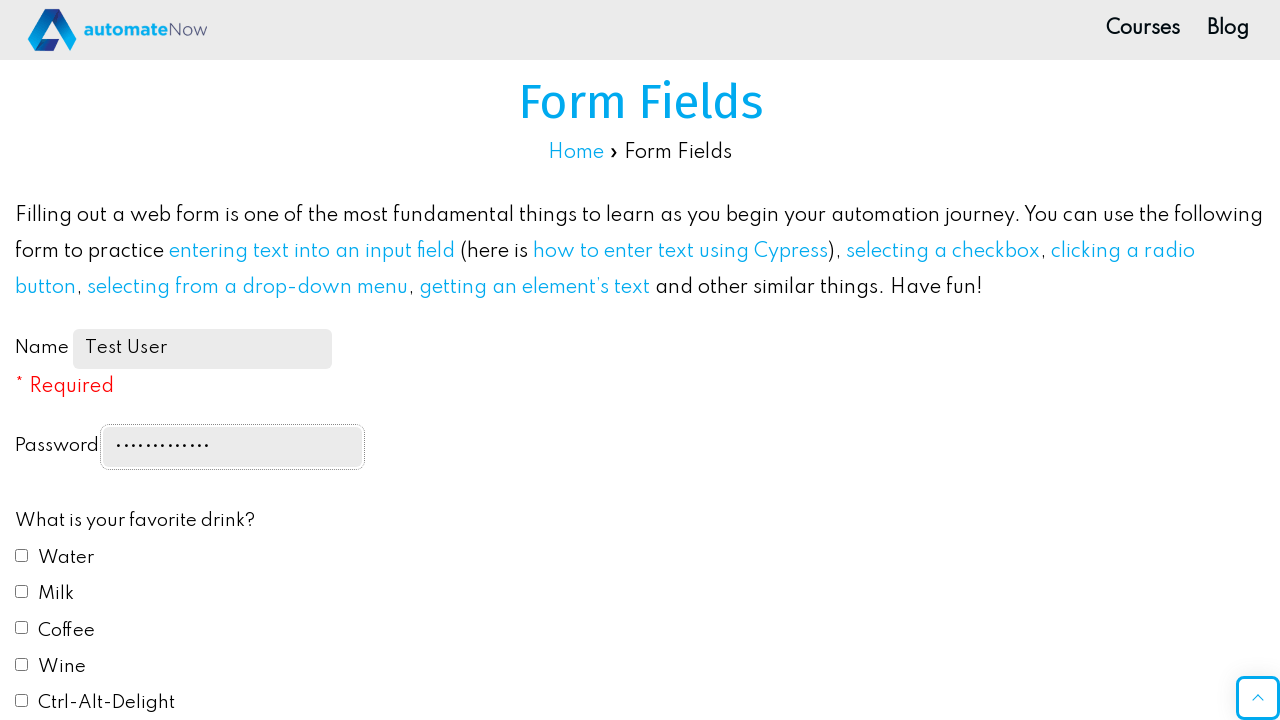

Scrolled milk checkbox into view
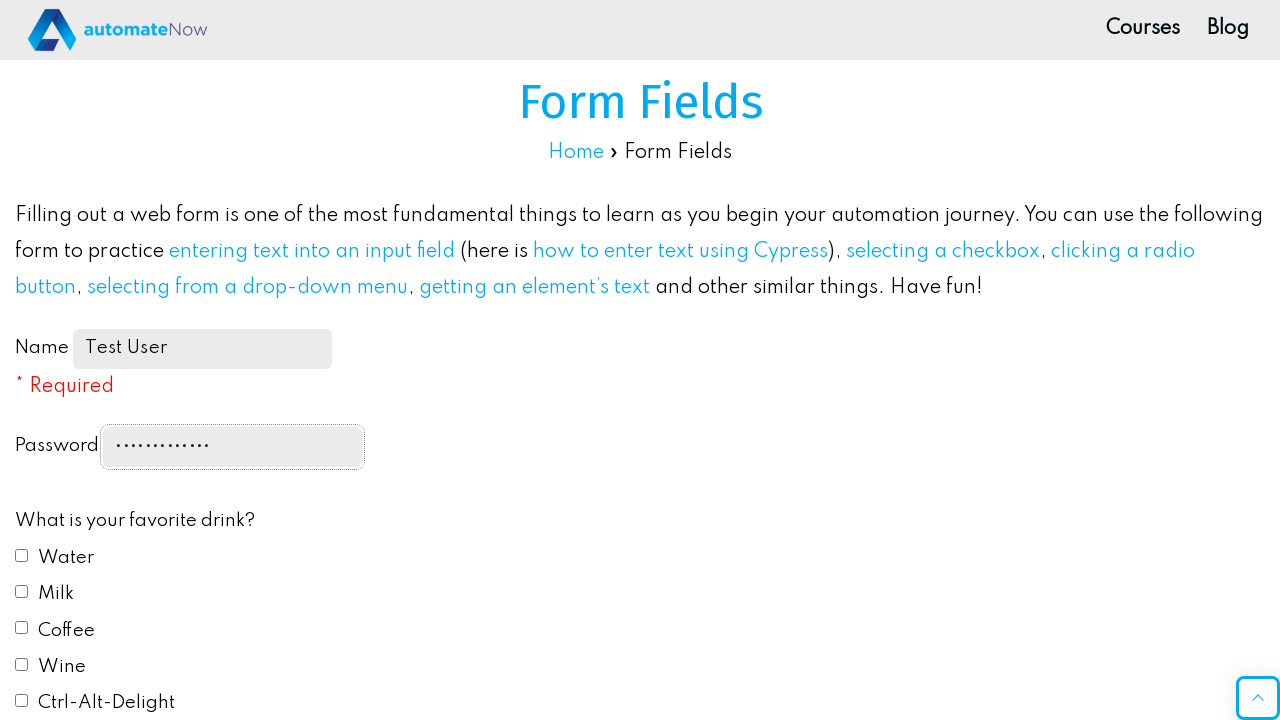

Checked milk checkbox at (22, 591) on #drink2
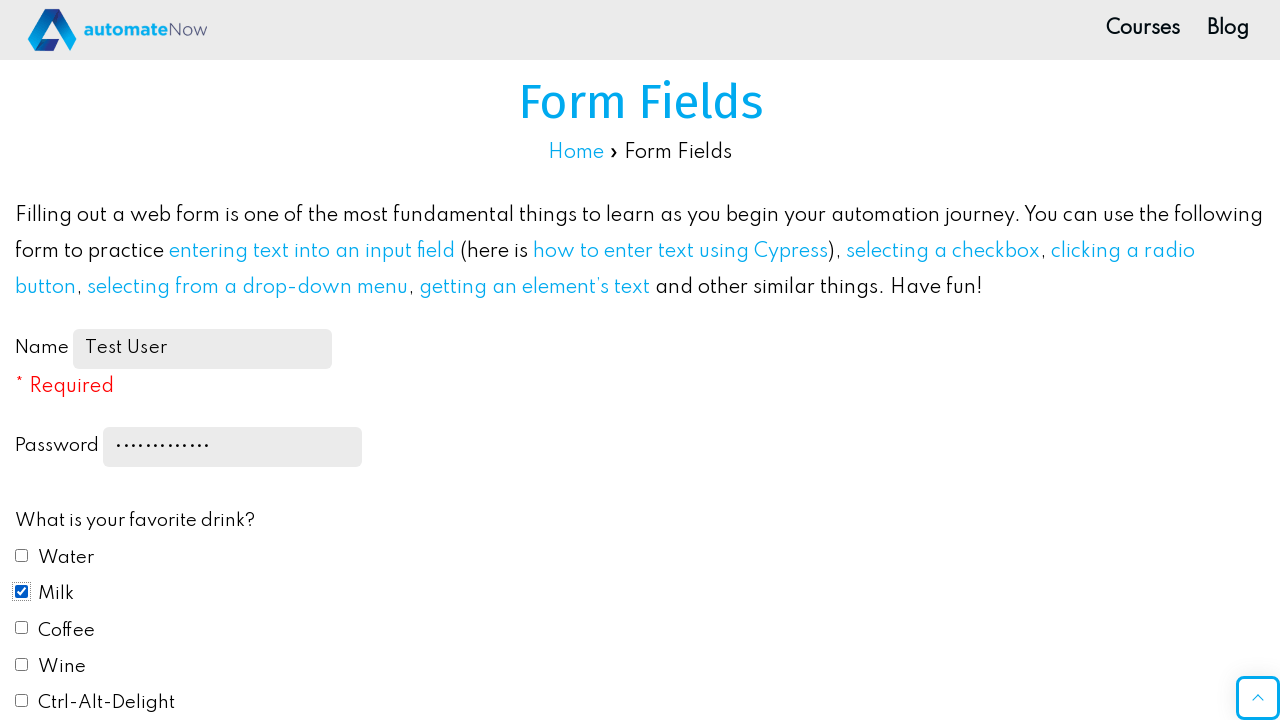

Scrolled coffee checkbox into view
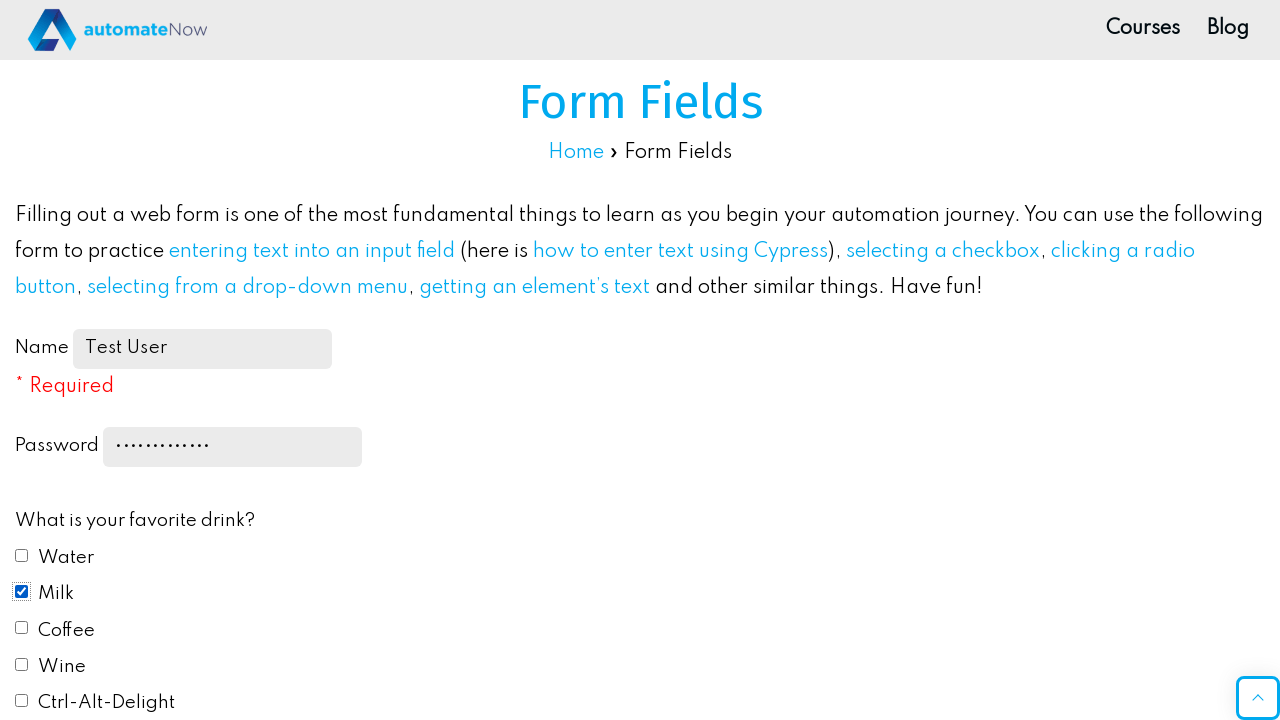

Checked coffee checkbox at (22, 628) on #drink3
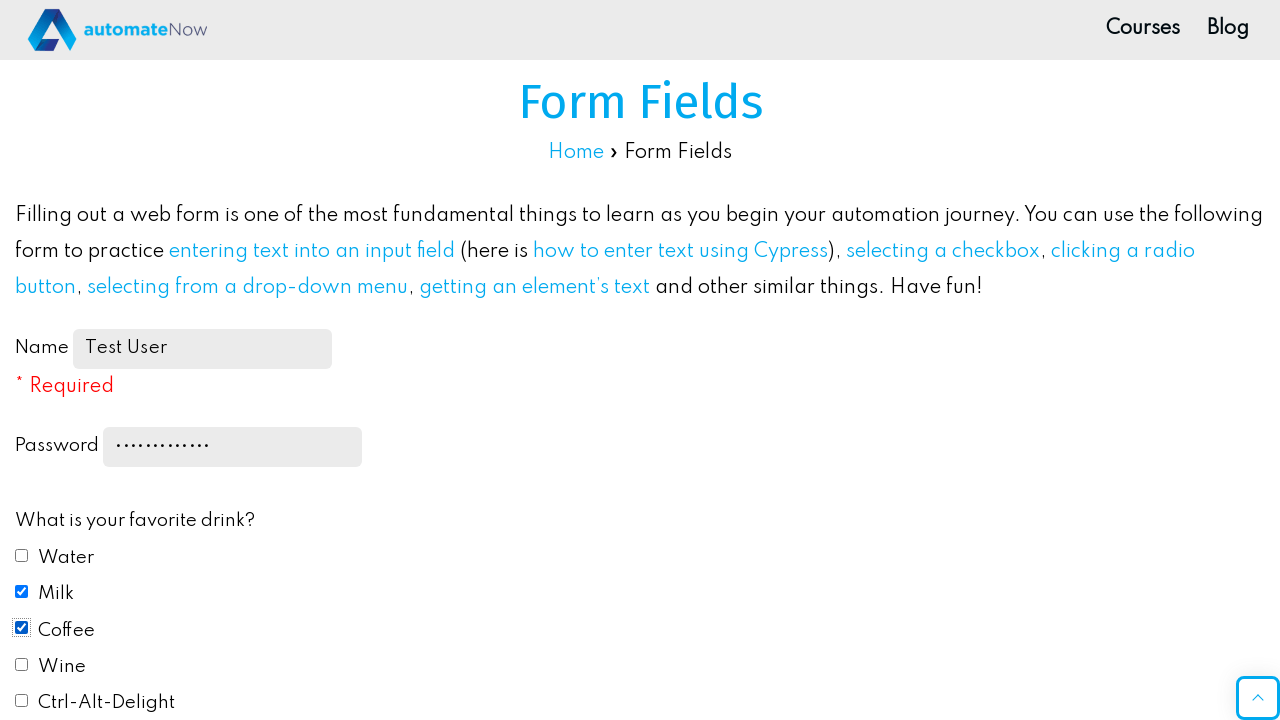

Selected yellow color radio button at (22, 360) on #color3
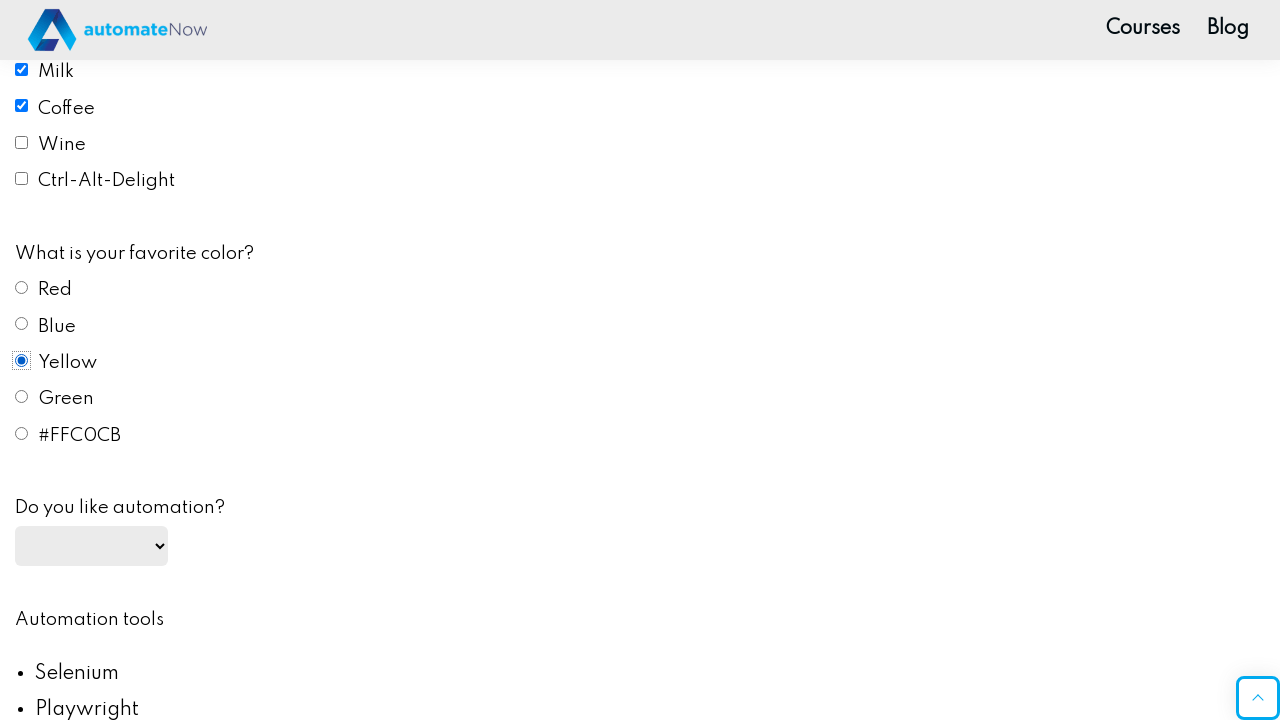

Scrolled automation dropdown into view
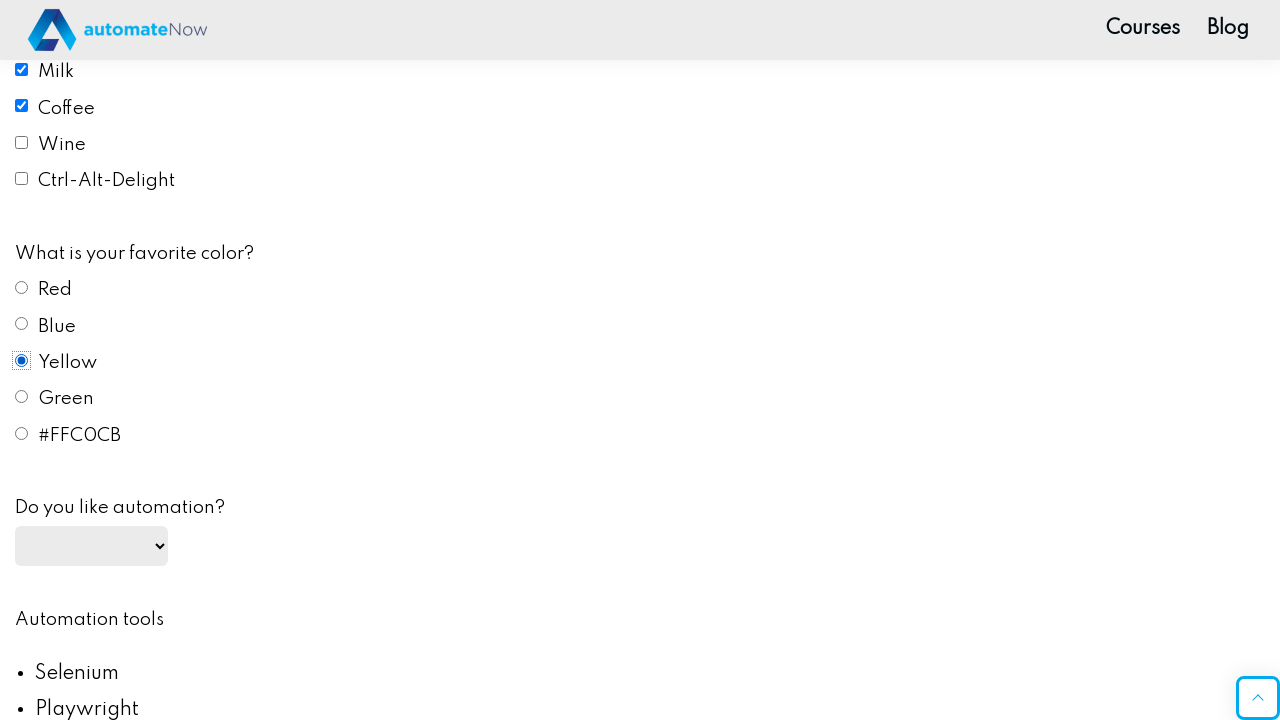

Selected 'yes' from automation dropdown on #automation
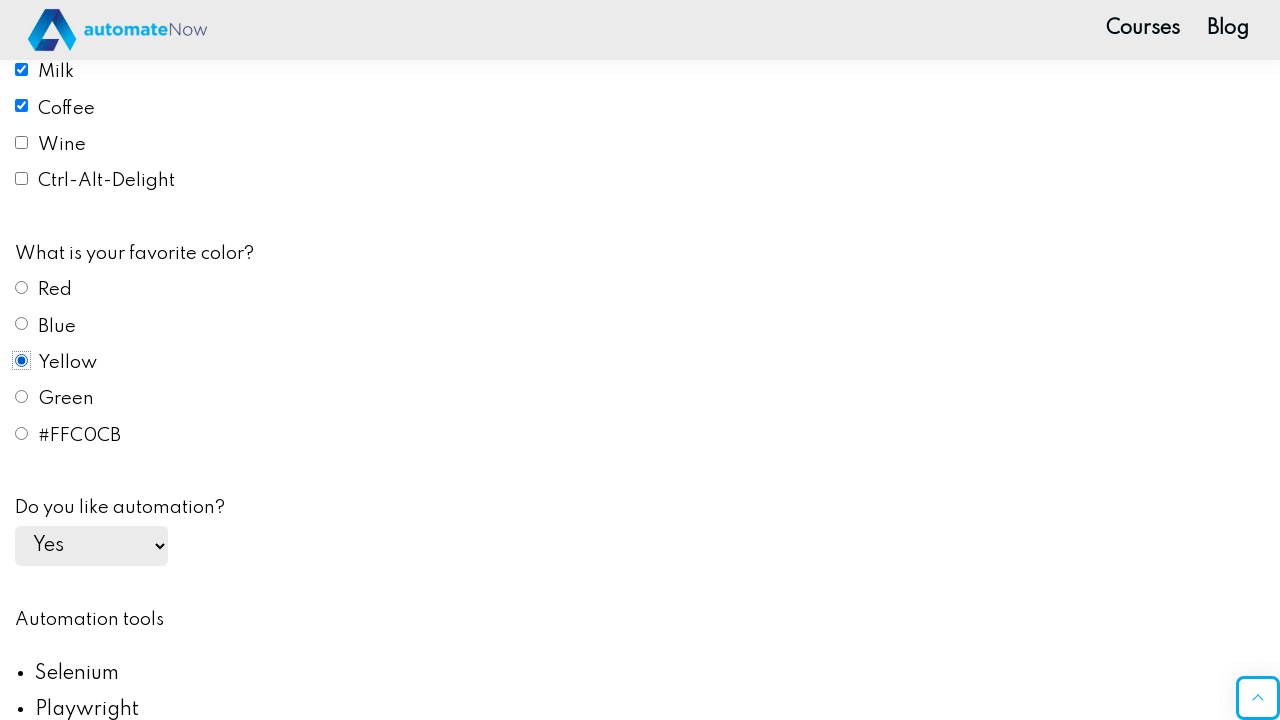

Scrolled email field into view
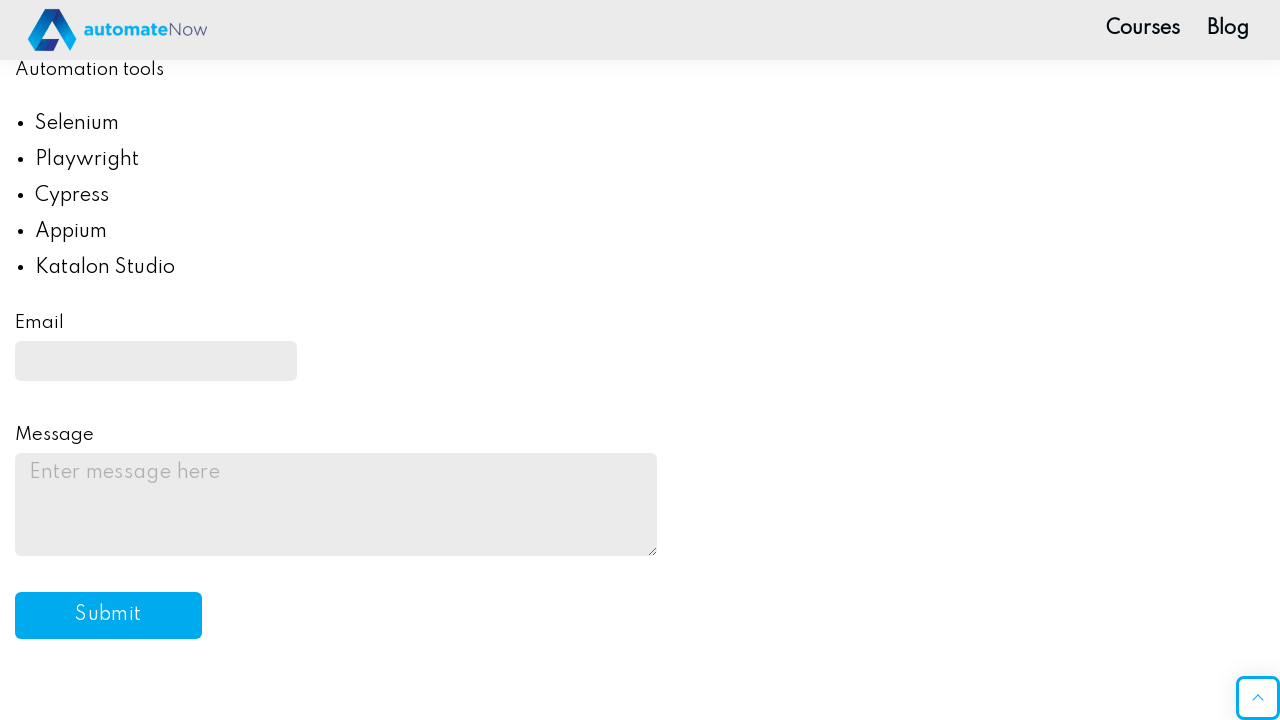

Filled email field with 'formtest@example.com' on #email
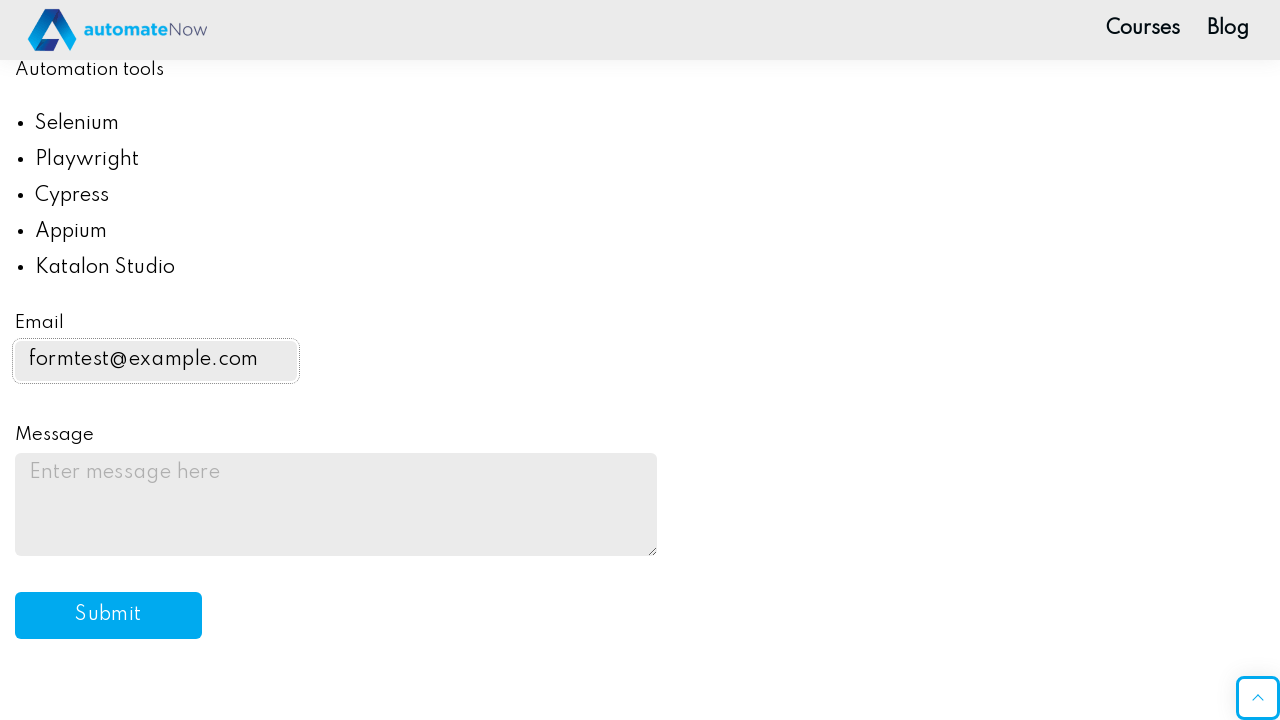

Scrolled message field into view
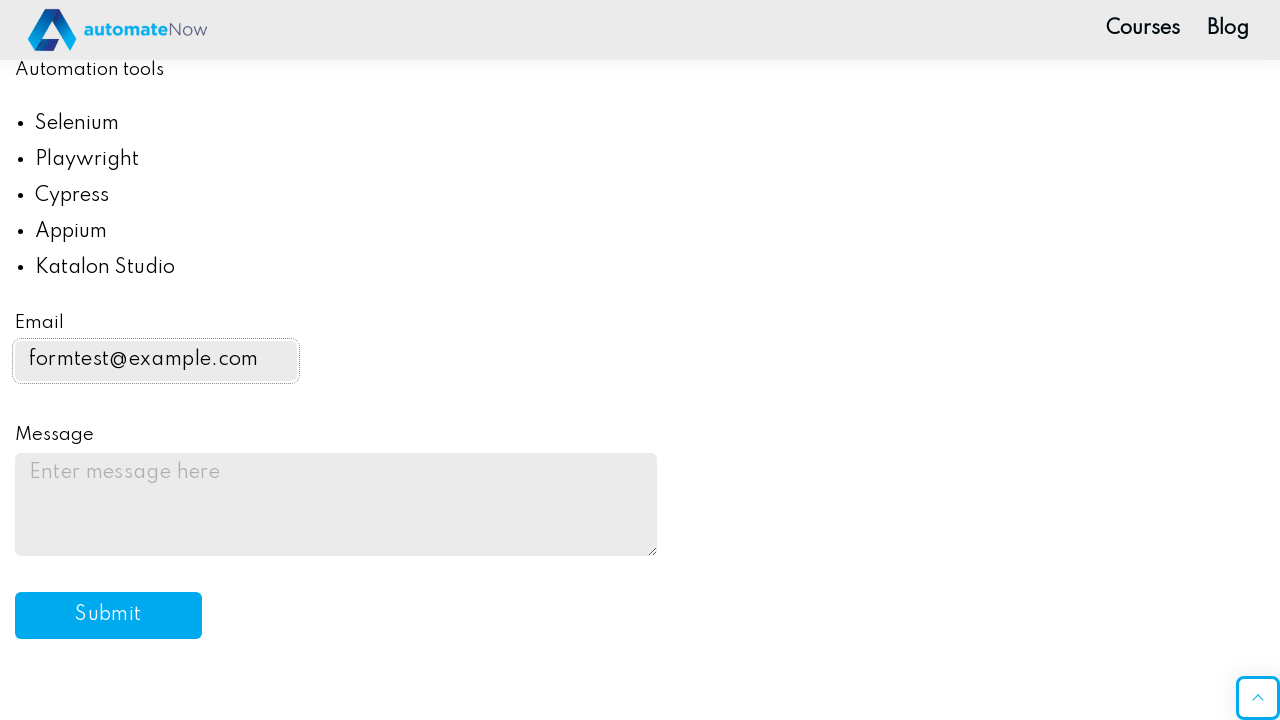

Filled message field with '5Katalon Studio' on #message
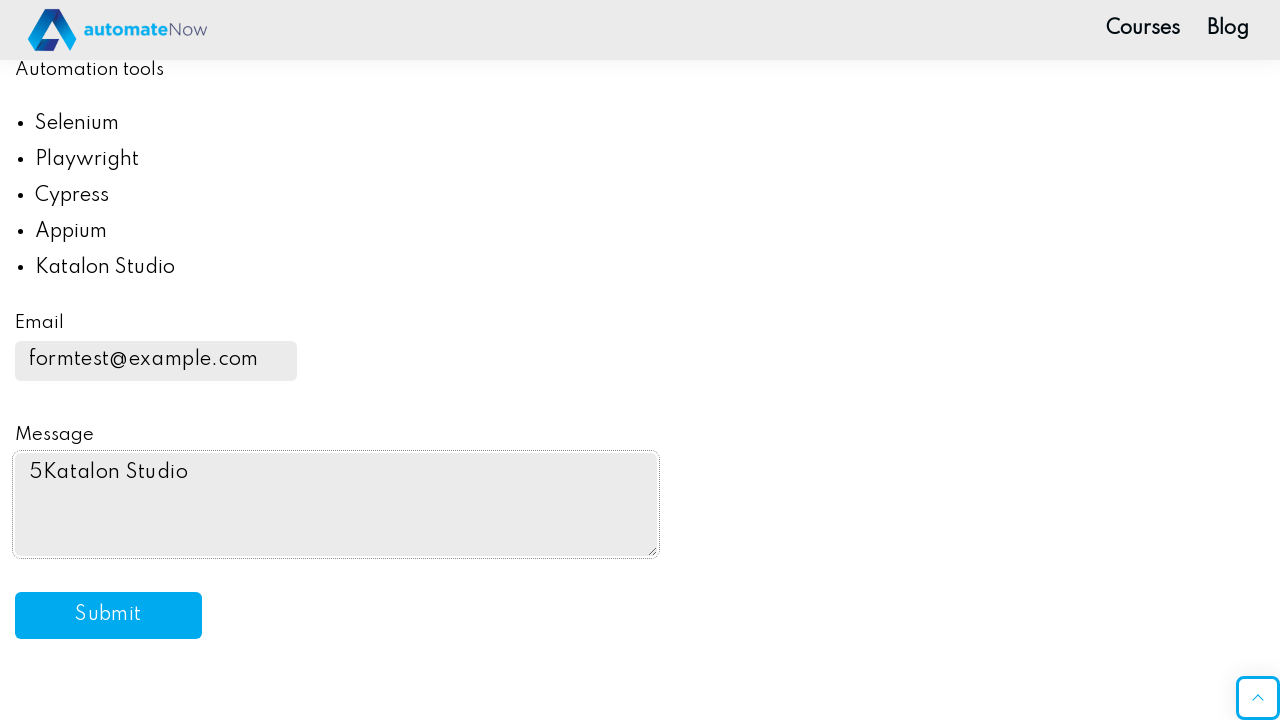

Scrolled submit button into view
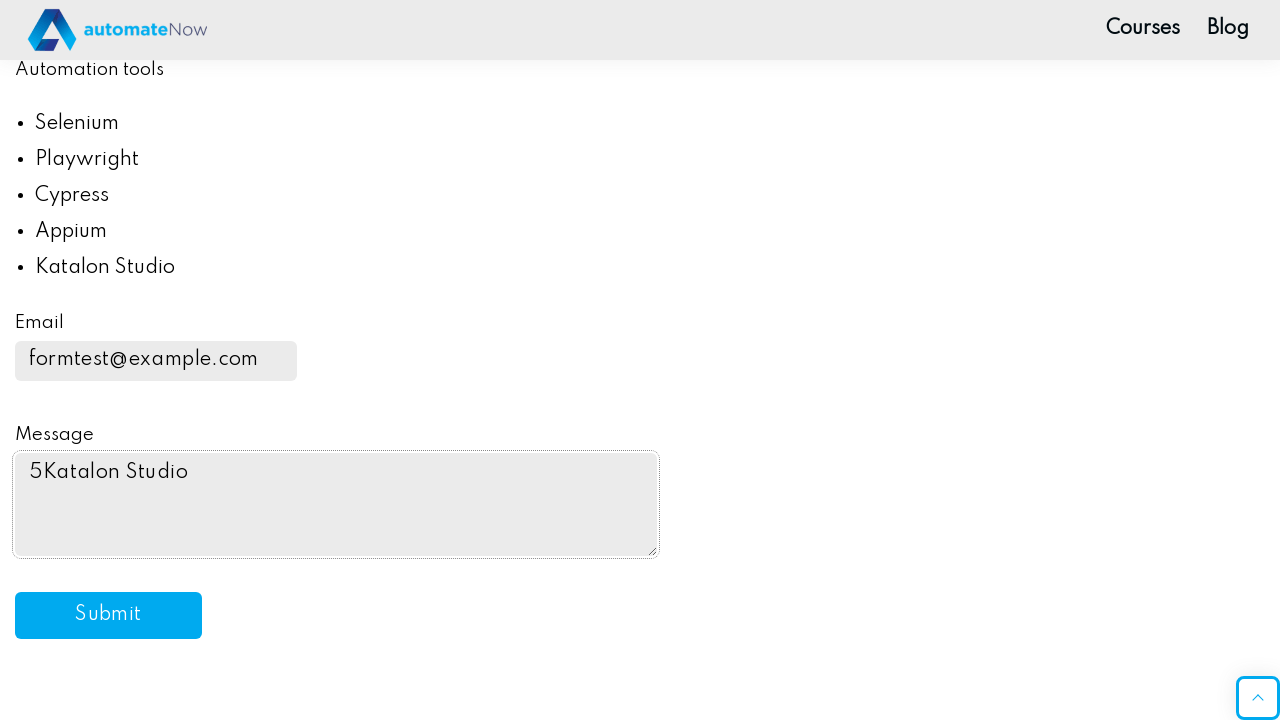

Set up dialog handler to accept alerts
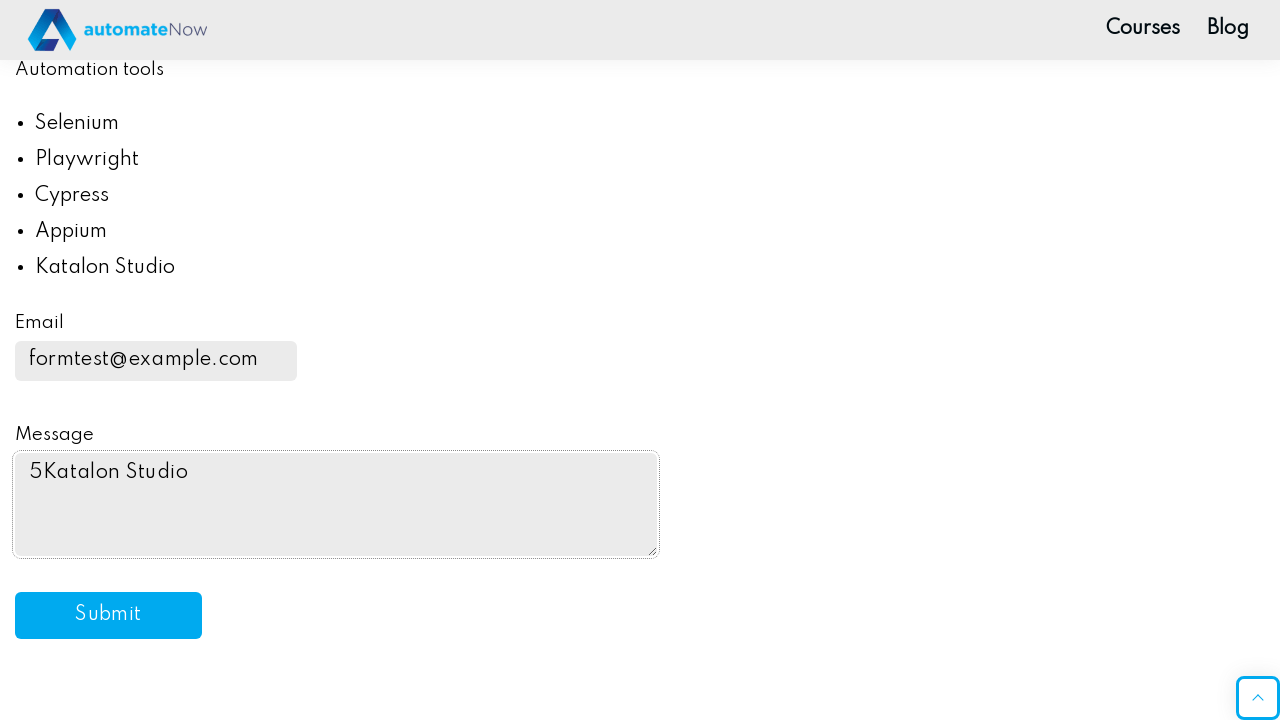

Clicked submit button to submit the form at (108, 616) on #submit-btn
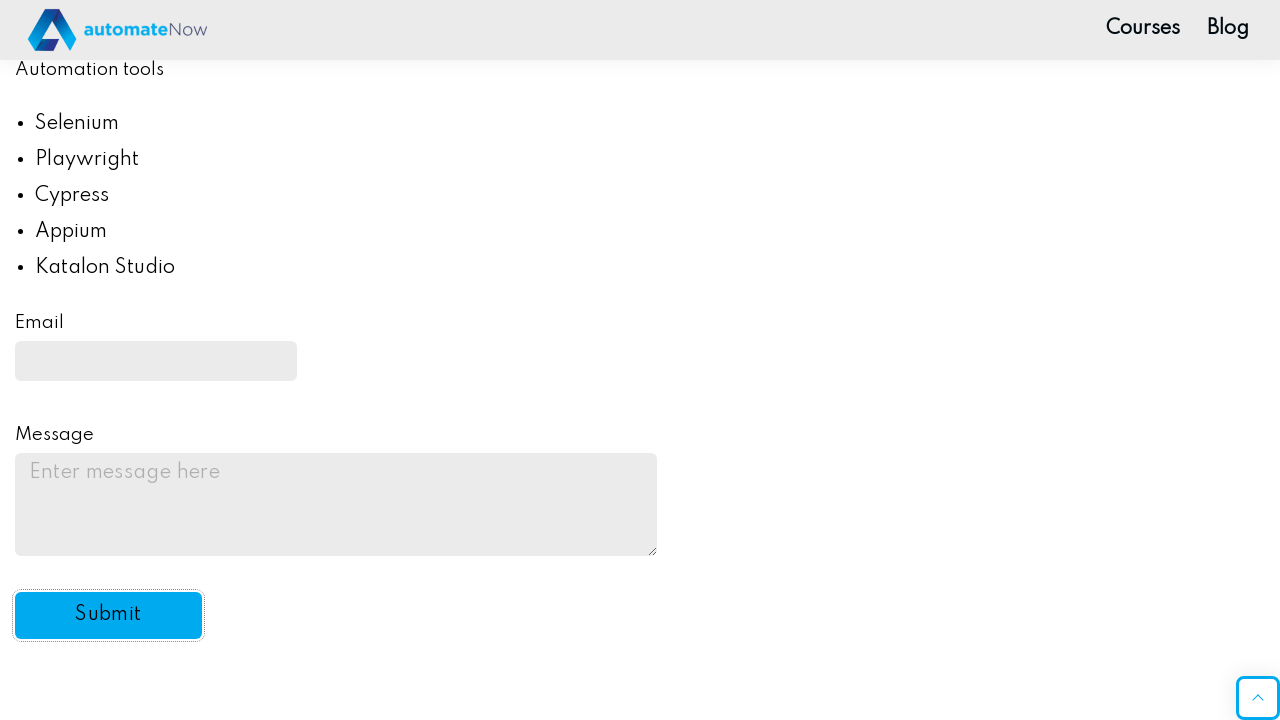

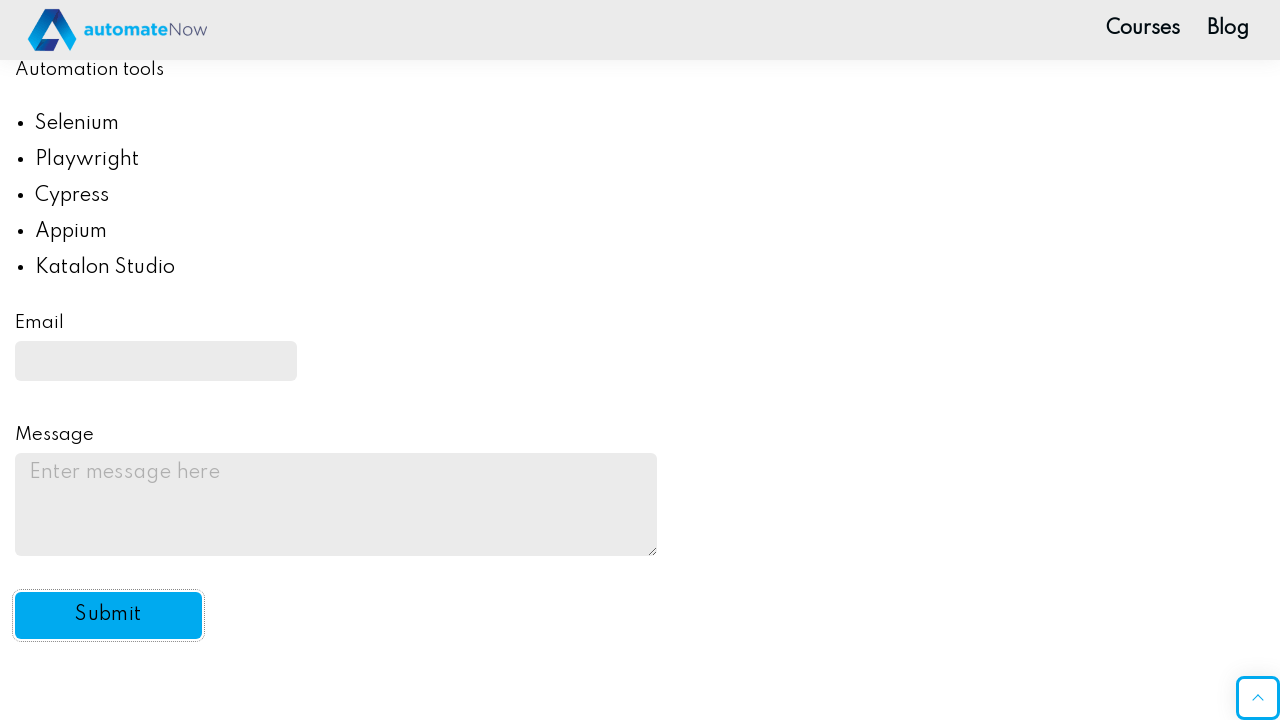